Tests the About ASH link in the hamburger menu by opening the nav toggle and clicking the About ASH link, then verifying navigation to the about page

Starting URL: https://www.hematology.org/

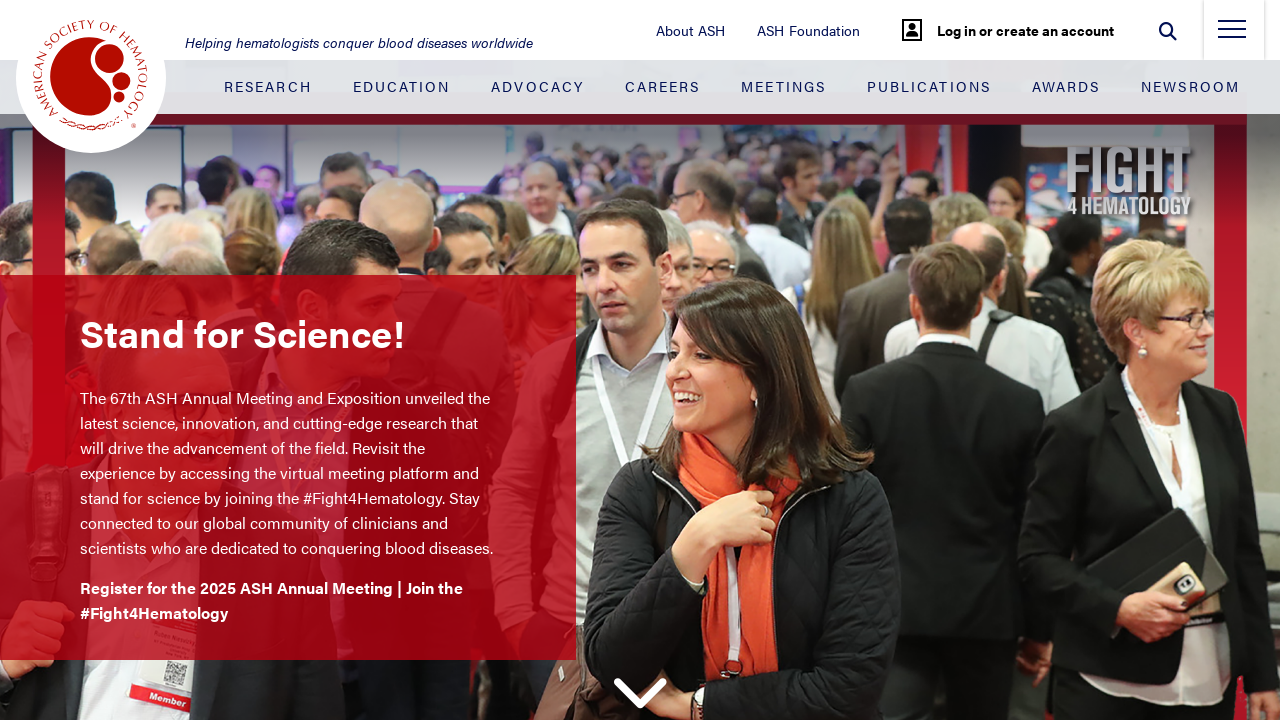

Clicked hamburger menu toggle to open navigation at (1232, 35) on .nav-toggle
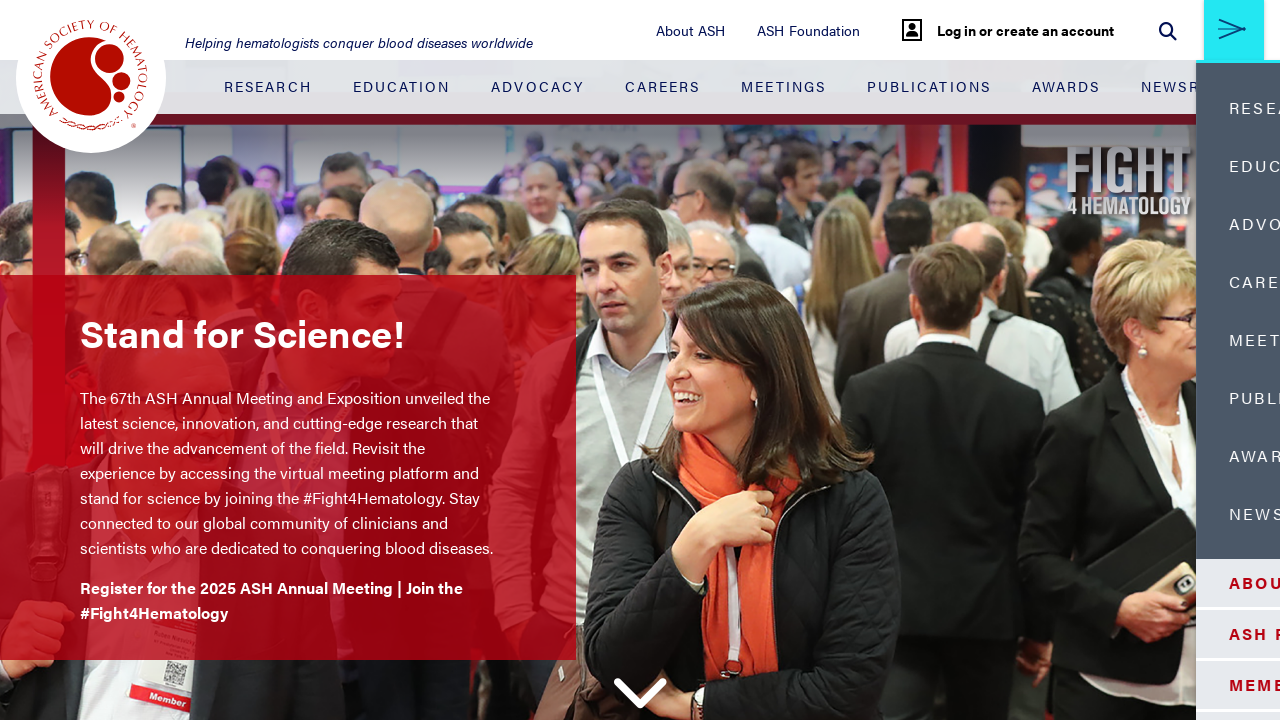

Clicked About ASH link in hamburger menu at (1105, 583) on .side-menu-container__white-section .nav-item:nth-child(1) > .nav-link
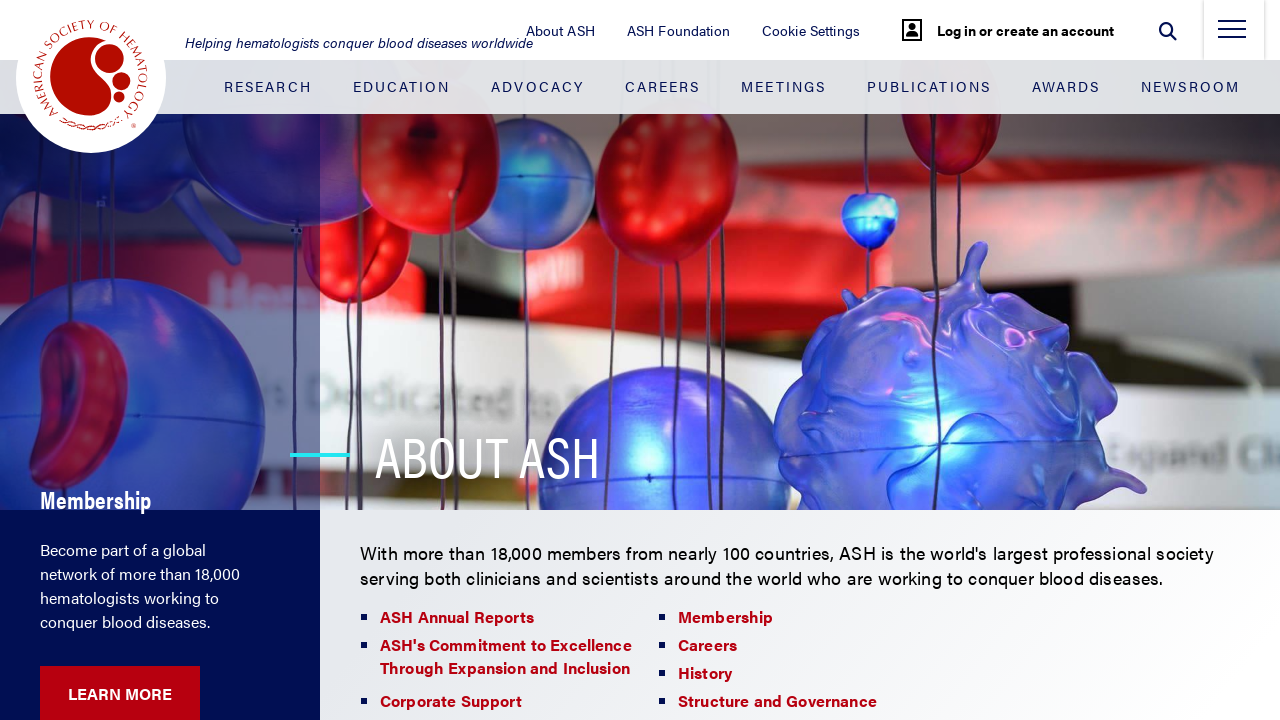

Verified navigation to About ASH page
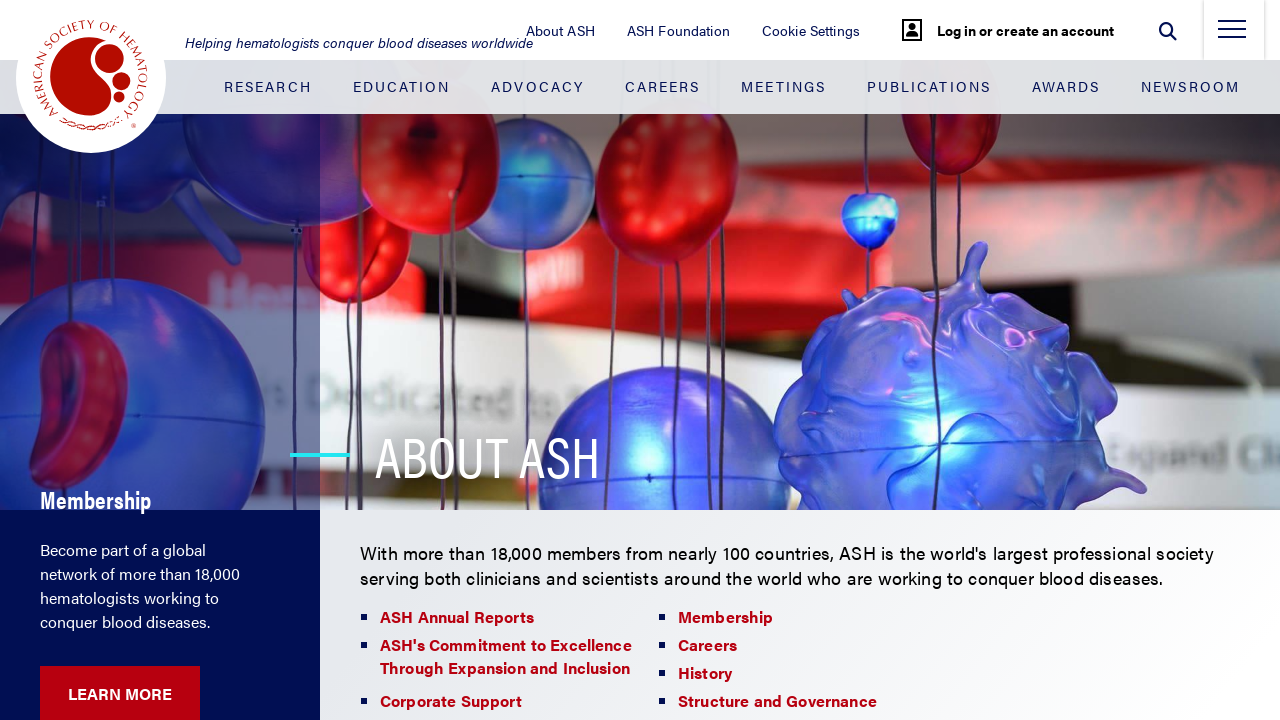

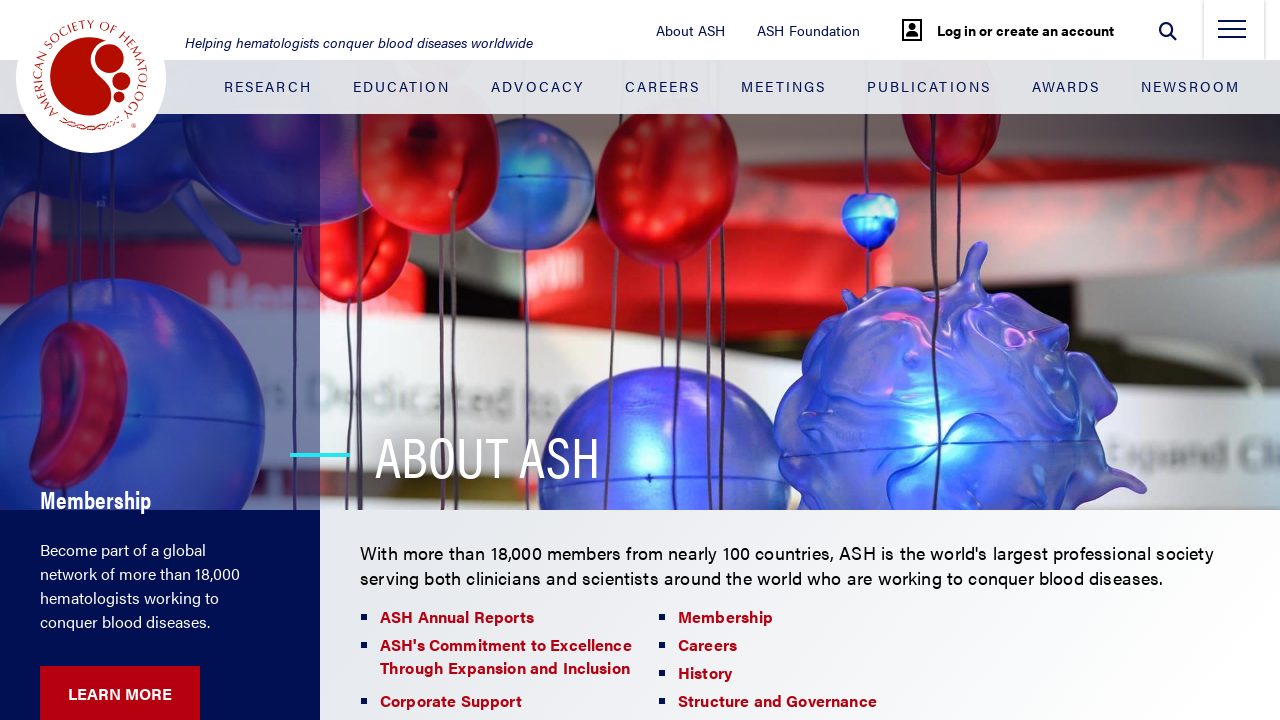